Tests checkbox functionality by checking if a checkbox is selected, clicking it, and counting total checkboxes on the page

Starting URL: https://rahulshettyacademy.com/dropdownsPractise/

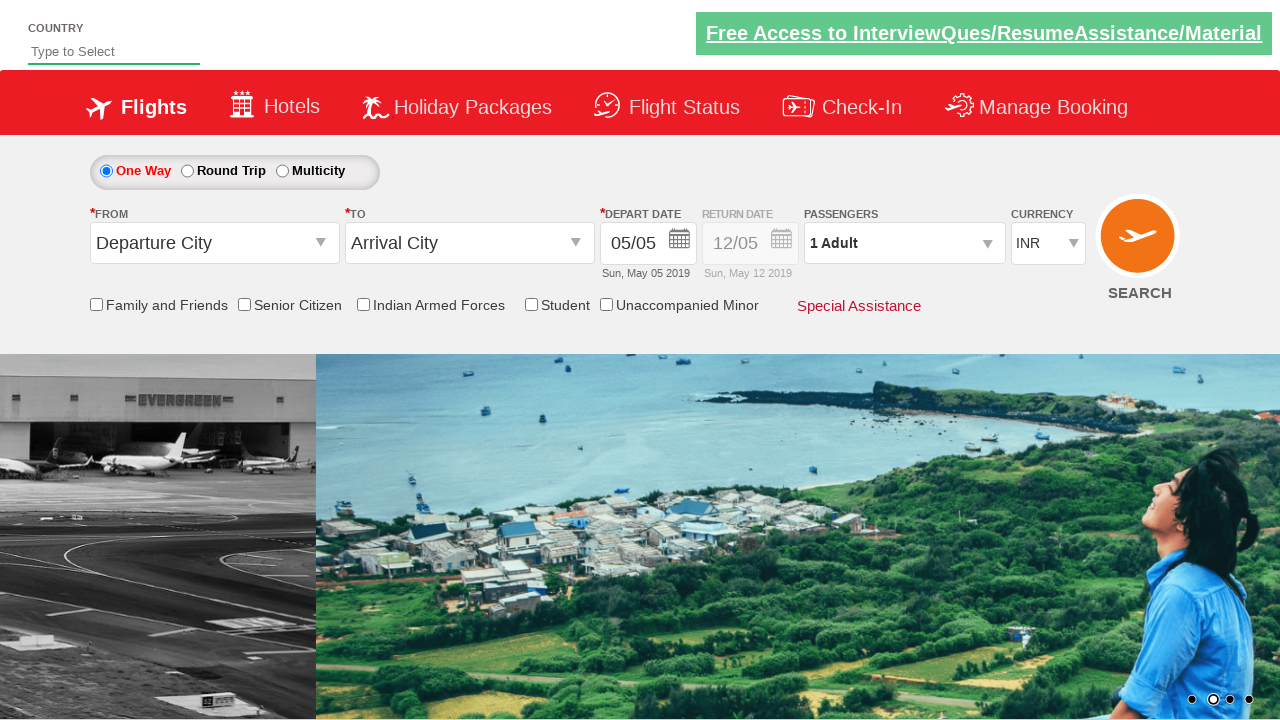

Checked initial state of friends and family checkbox
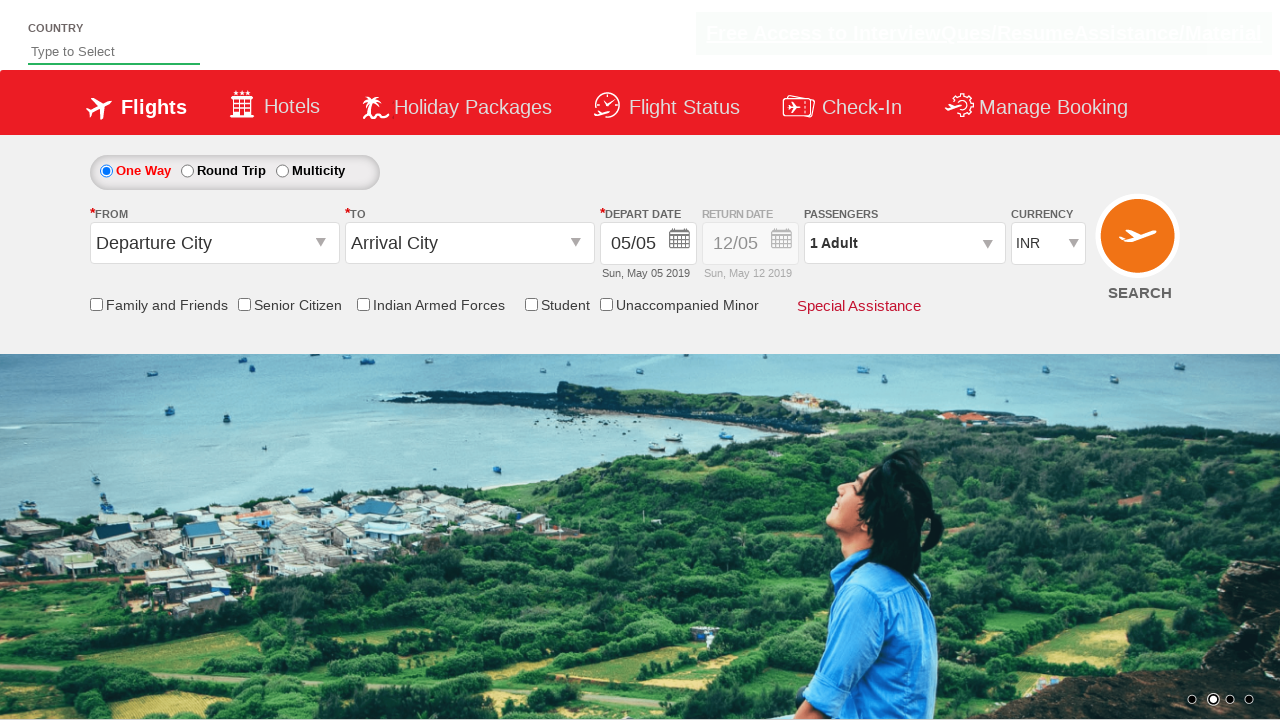

Clicked friends and family checkbox at (96, 304) on input[id*='friendsandfamily']
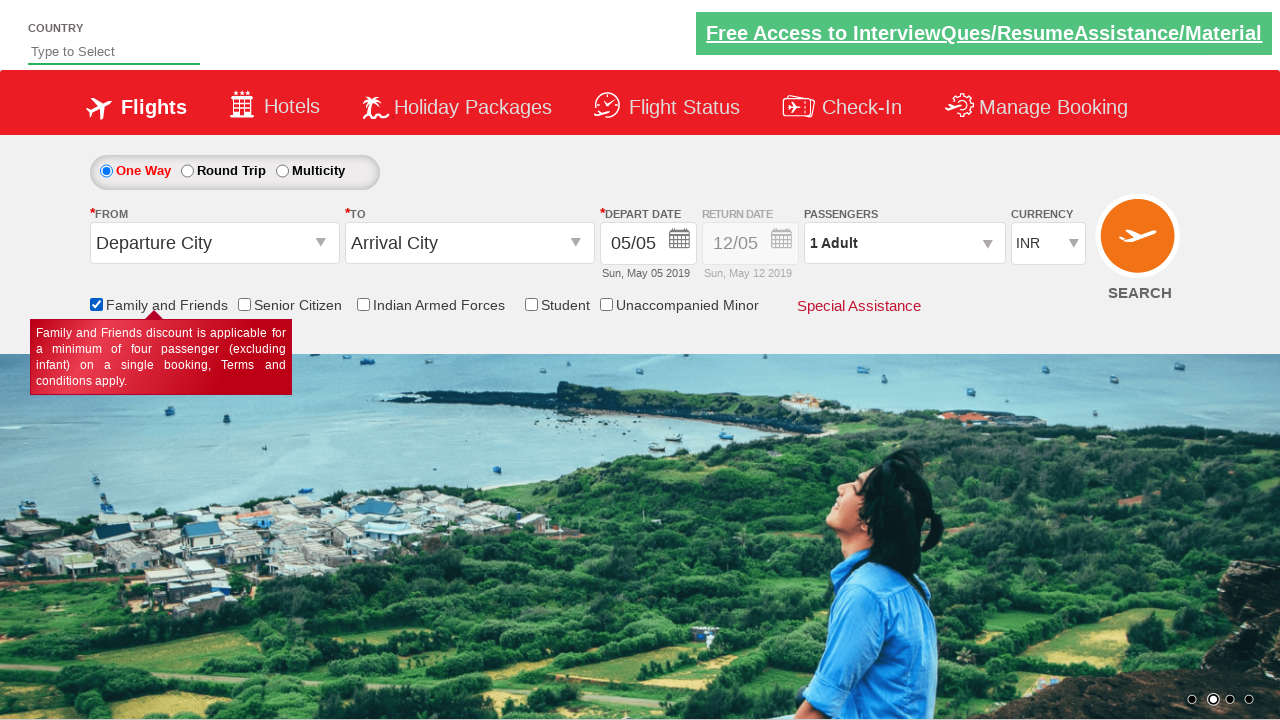

Checked state of friends and family checkbox after clicking
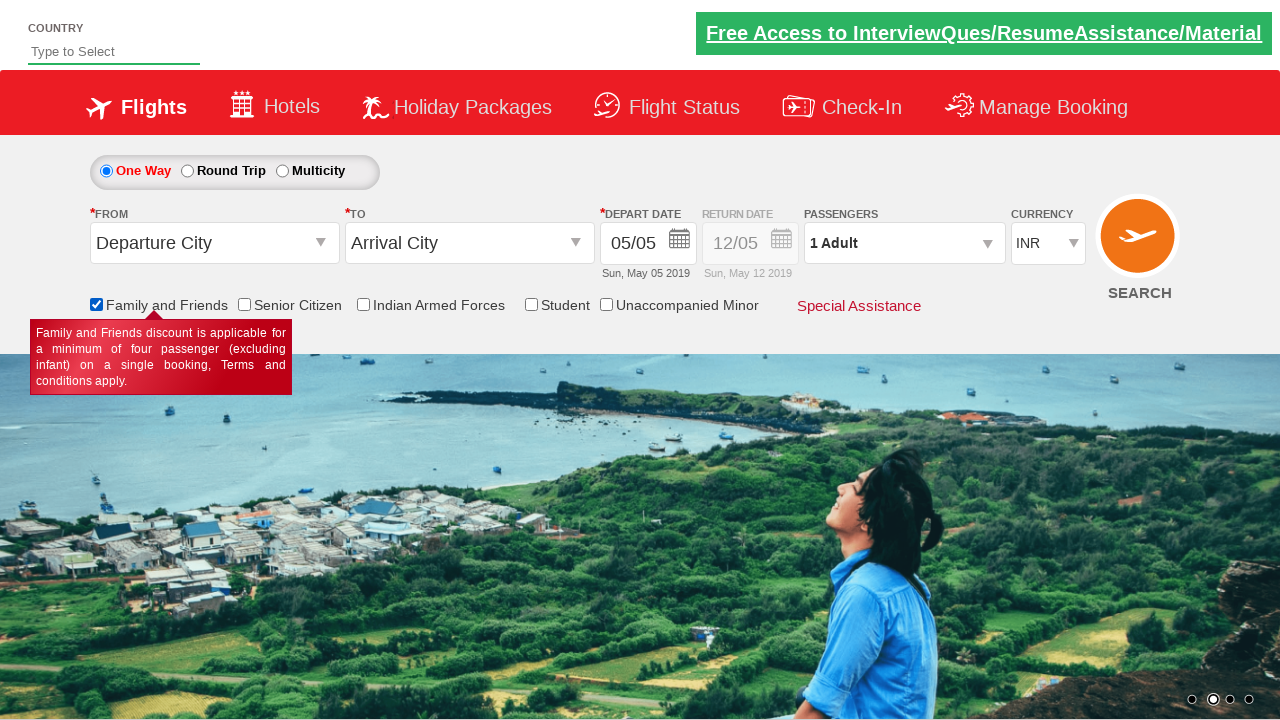

Counted total checkboxes on page: 6
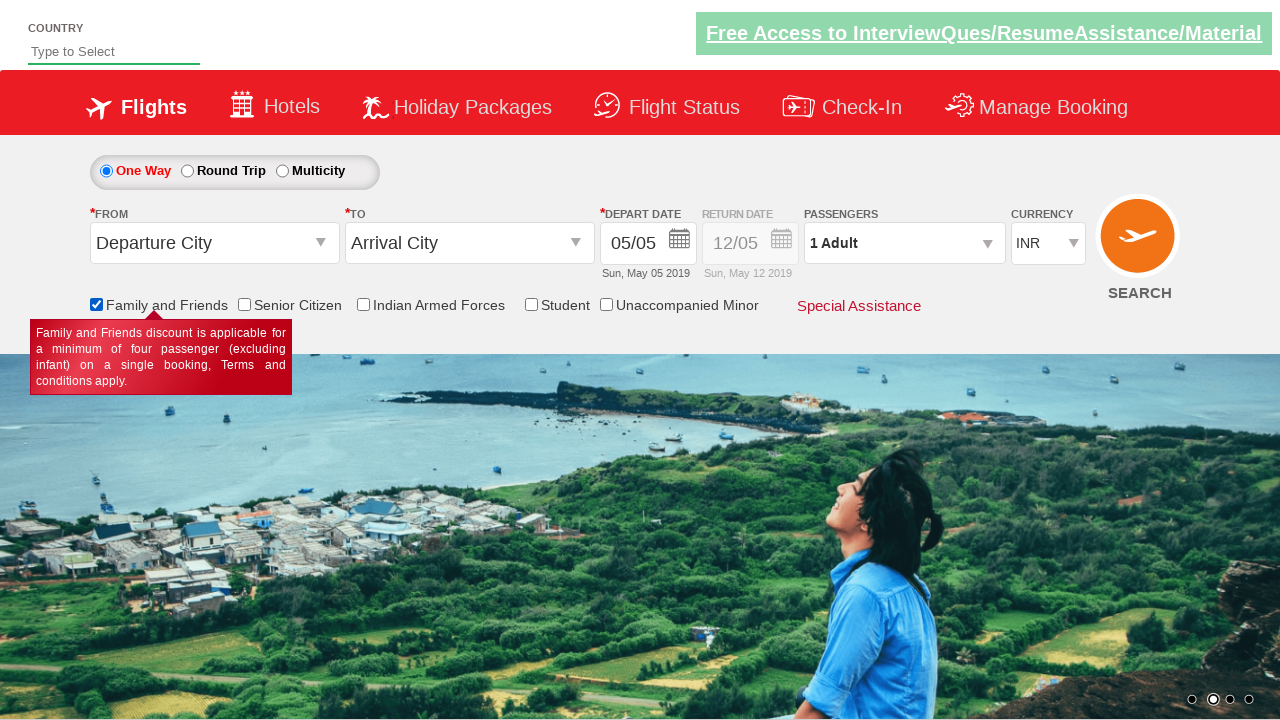

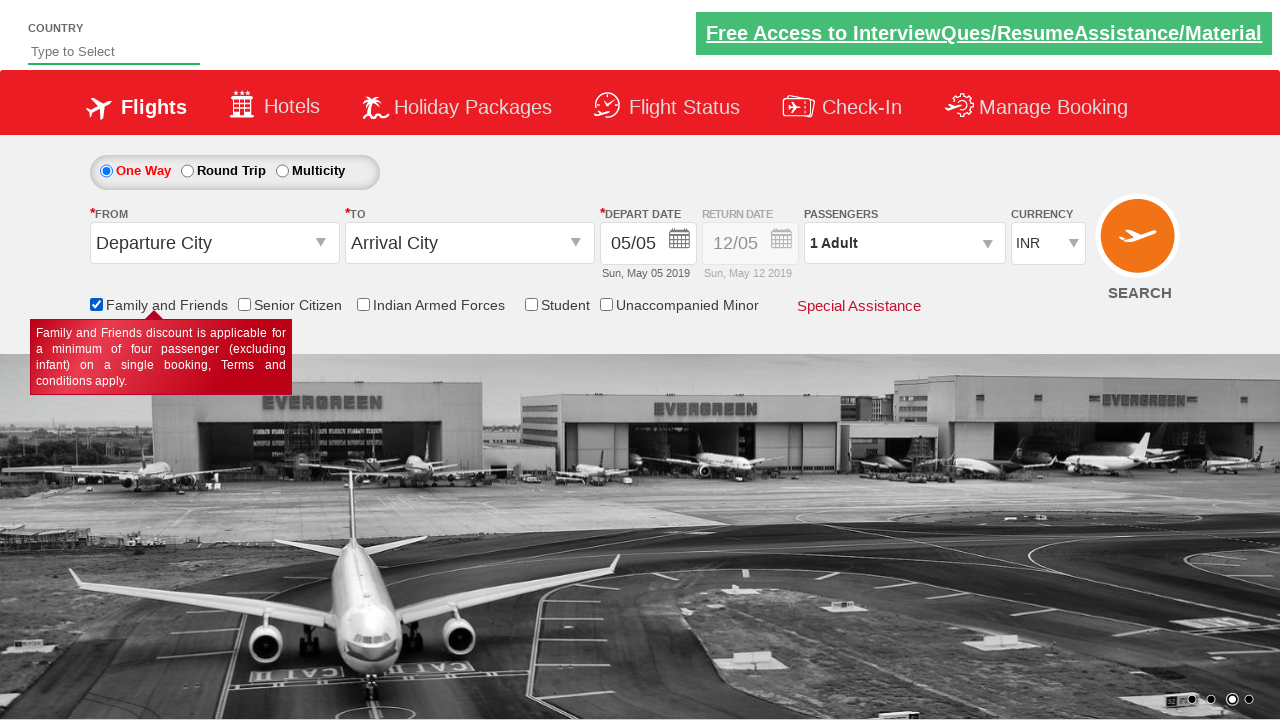